Tests e-commerce functionality by navigating to laptop category, adding a MacBook Air to cart, and viewing the cart contents

Starting URL: https://www.demoblaze.com/

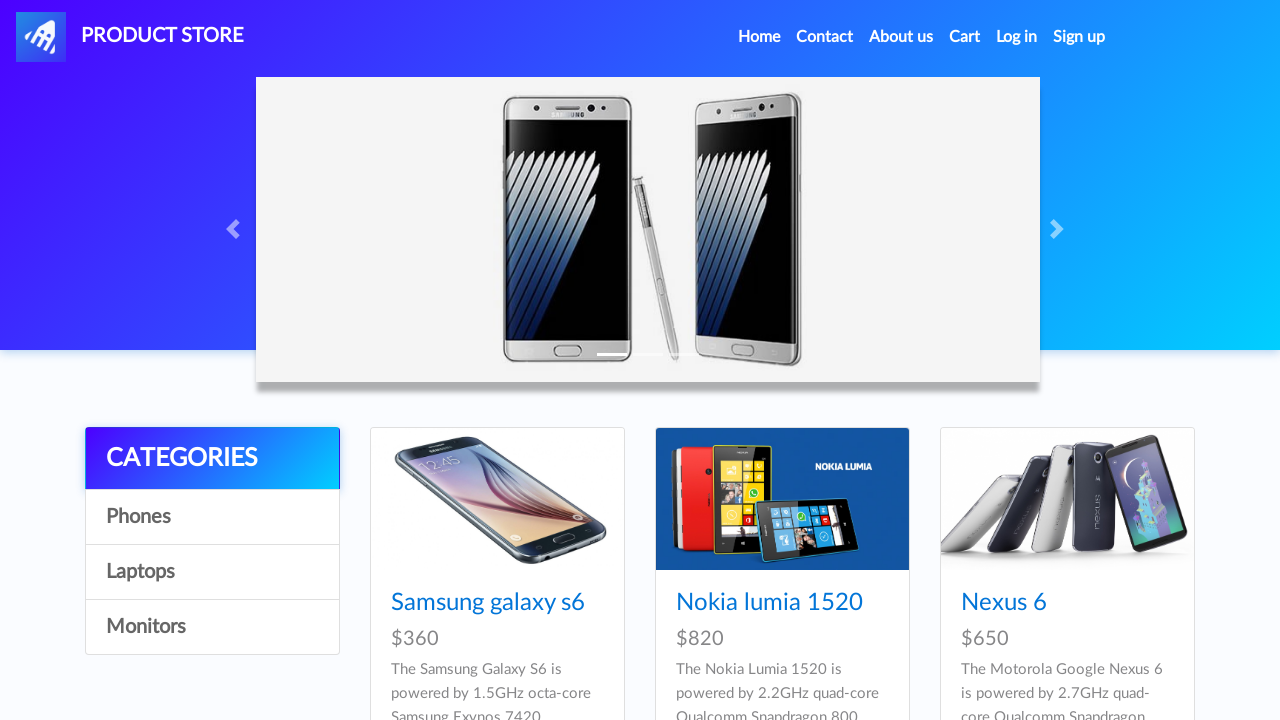

Clicked on Laptops category at (212, 572) on a:text('Laptops')
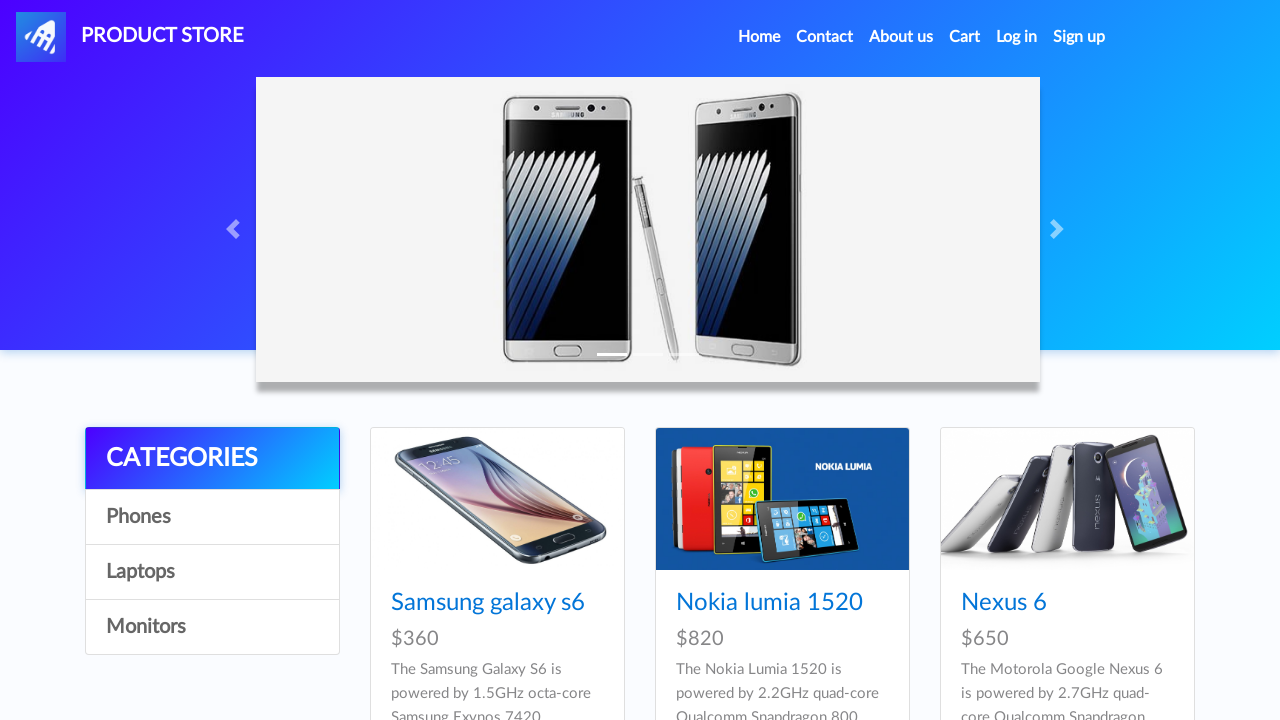

Clicked on MacBook Air product at (1028, 603) on a:text('MacBook air')
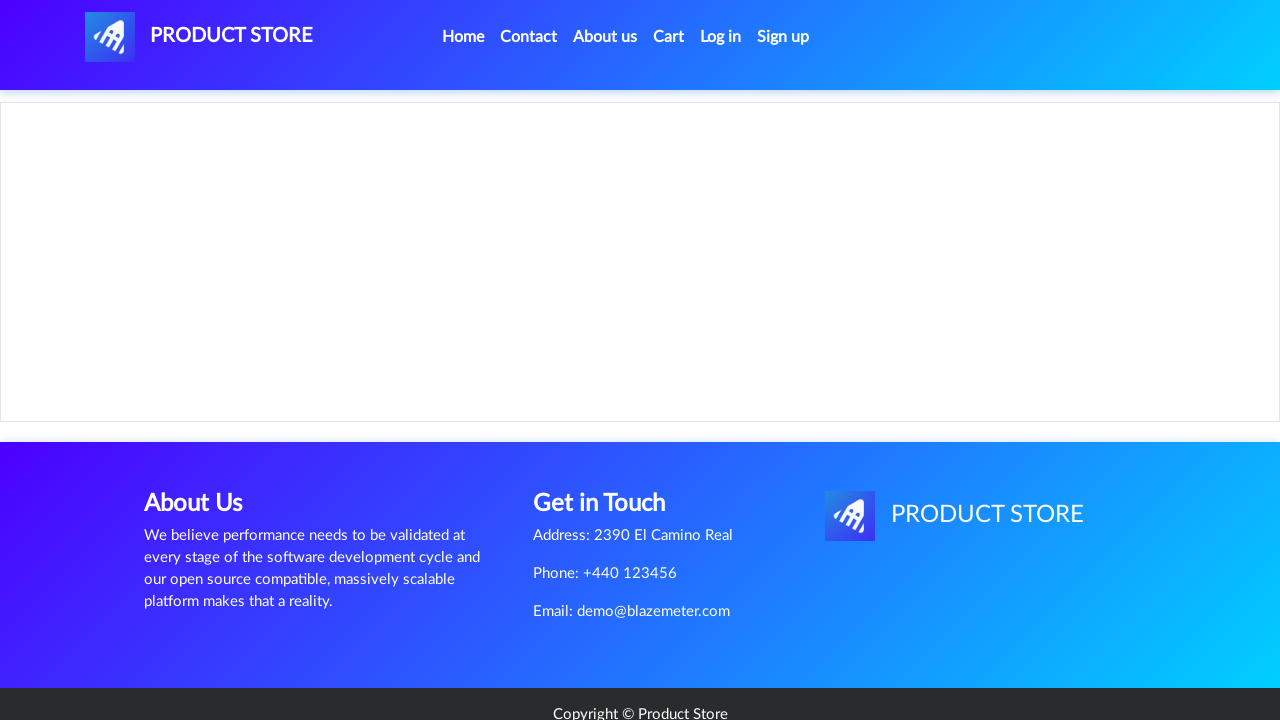

Clicked Add to cart button at (610, 440) on a:text('Add to cart')
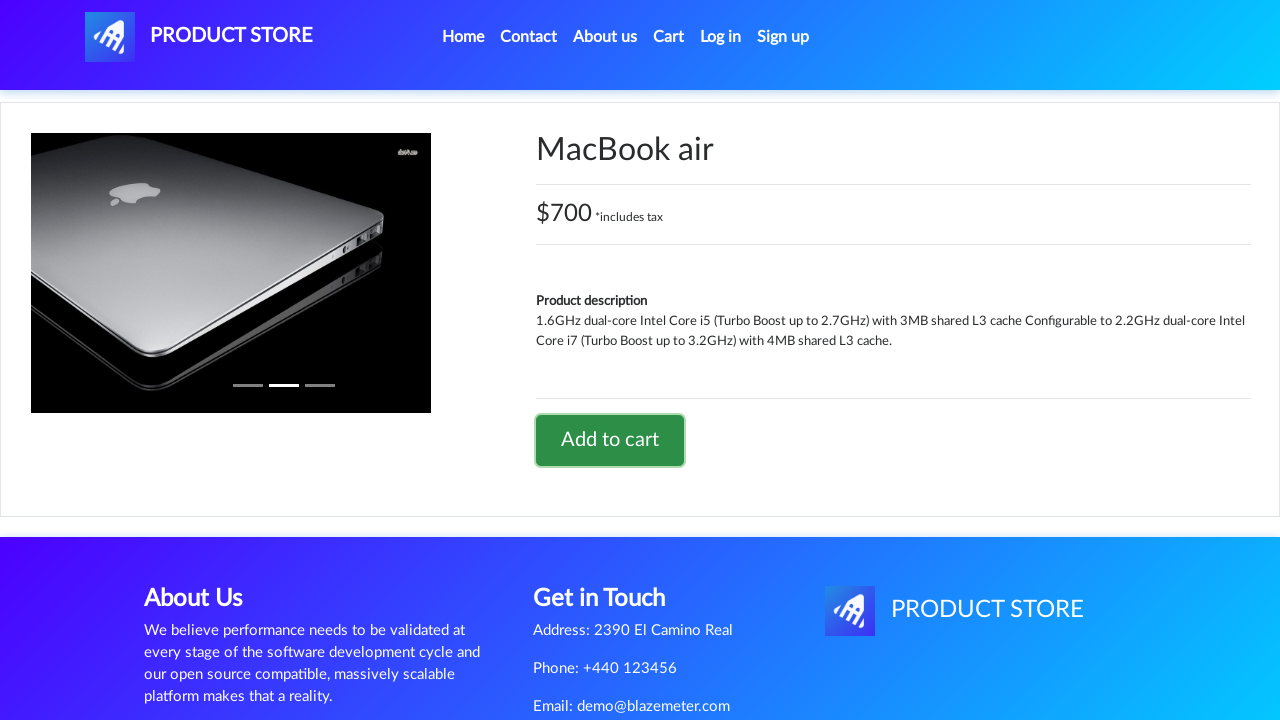

Alert dialog accepted
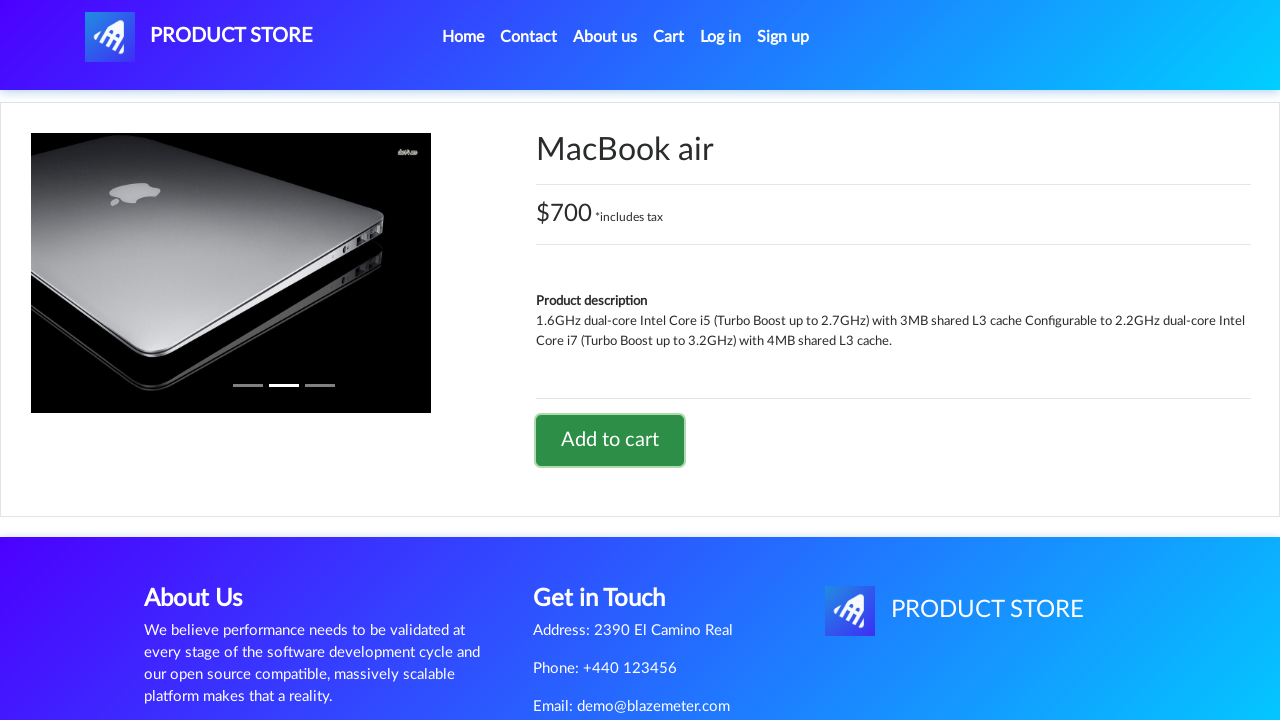

Clicked on Cart link at (669, 37) on a:text('Cart')
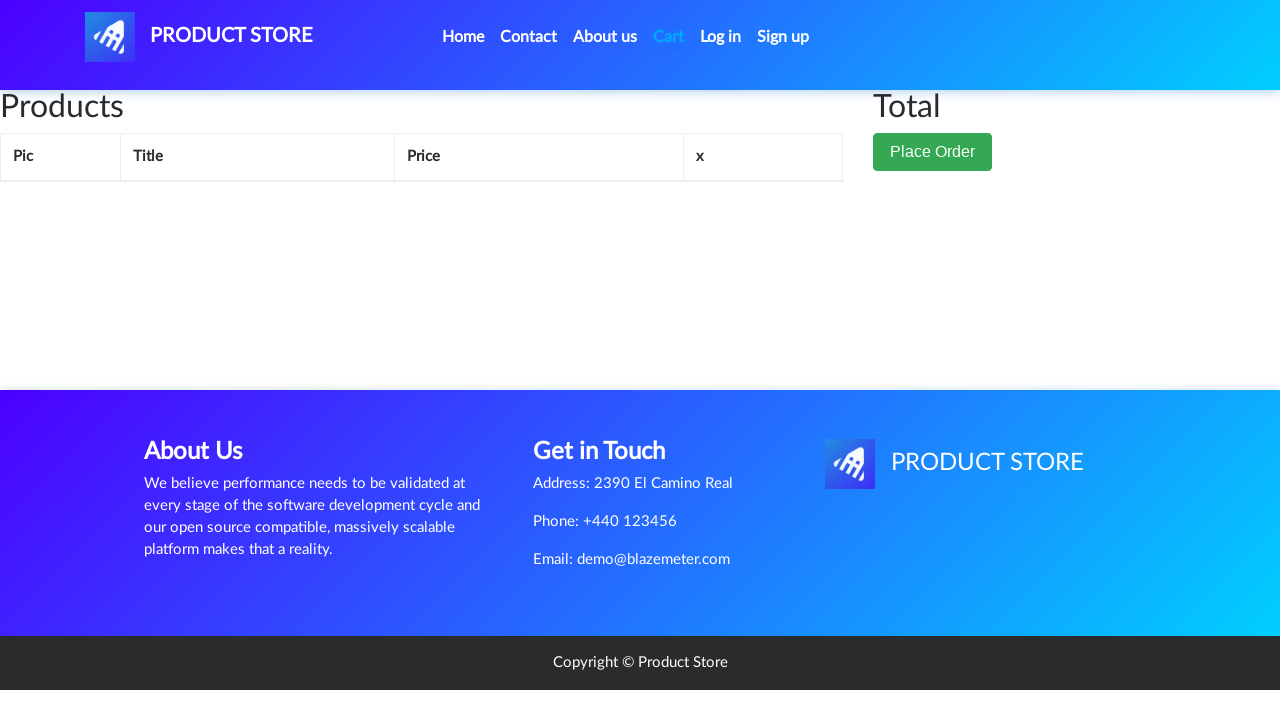

Cart items loaded
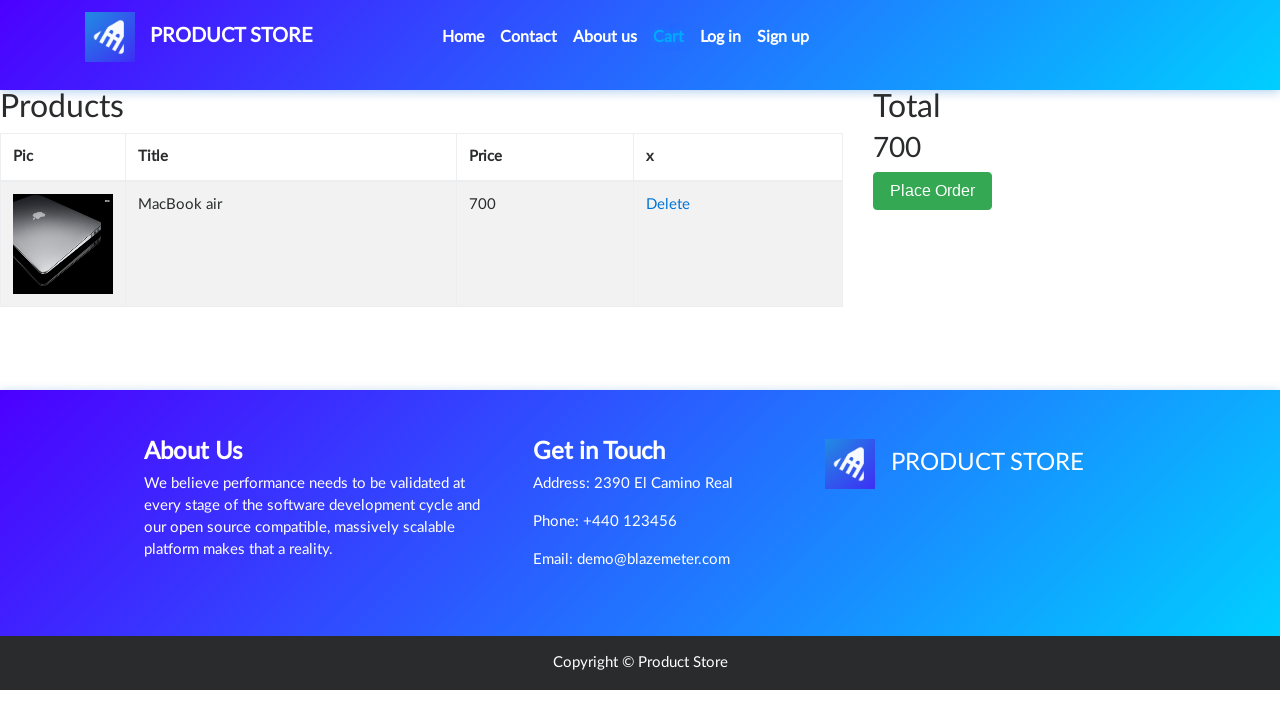

Retrieved cart item: MacBook air - Price: 700
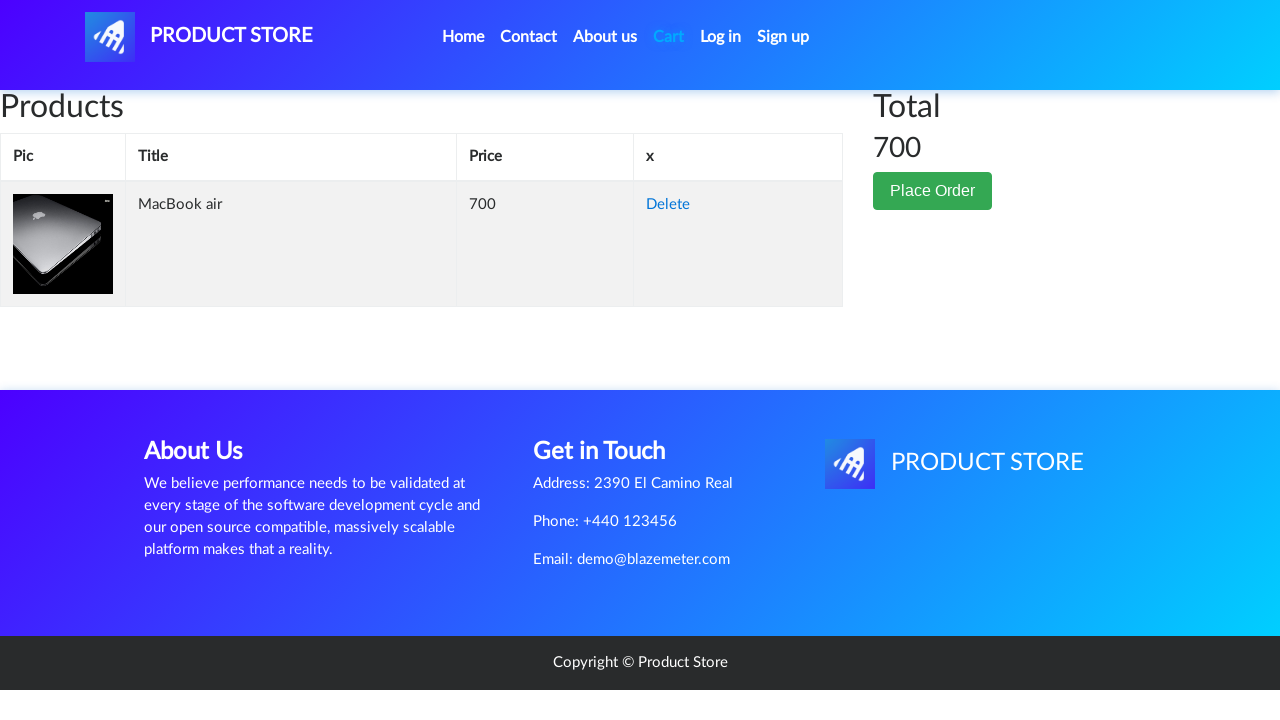

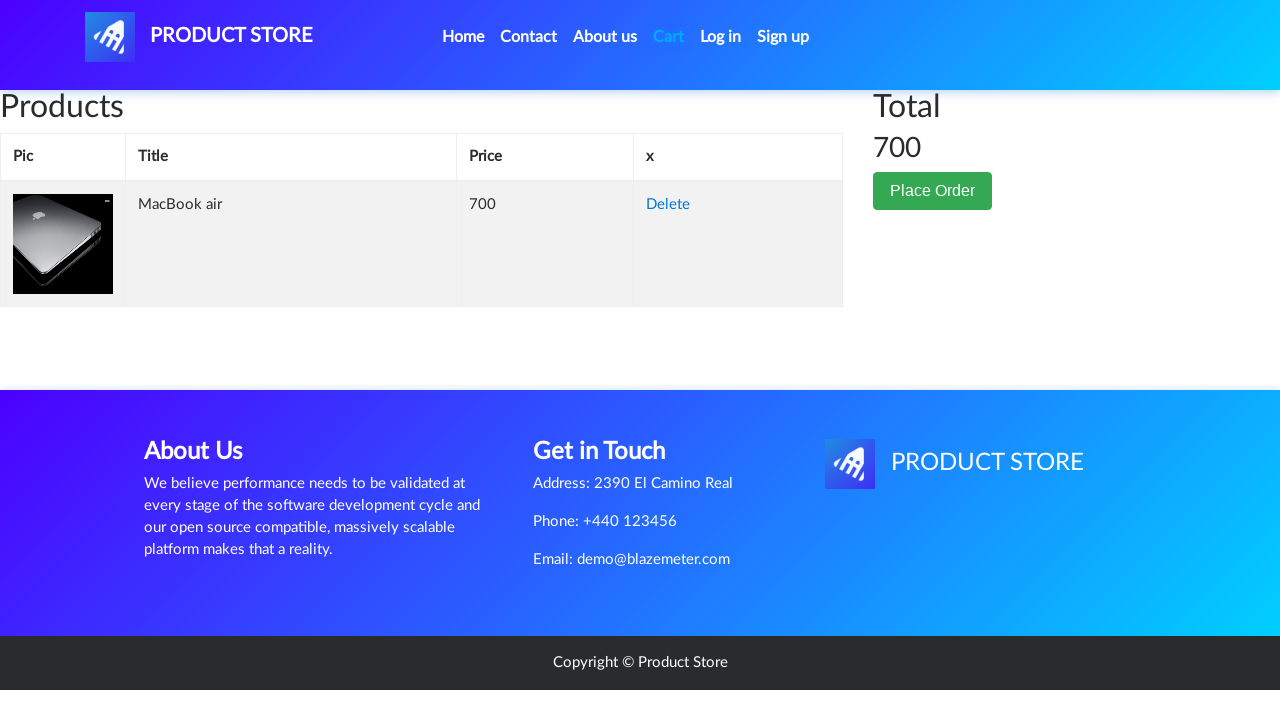